Tests clicking a blue primary button on the UI Testing Playground class attribute challenge page to verify button interaction works correctly.

Starting URL: http://uitestingplayground.com/classattr/

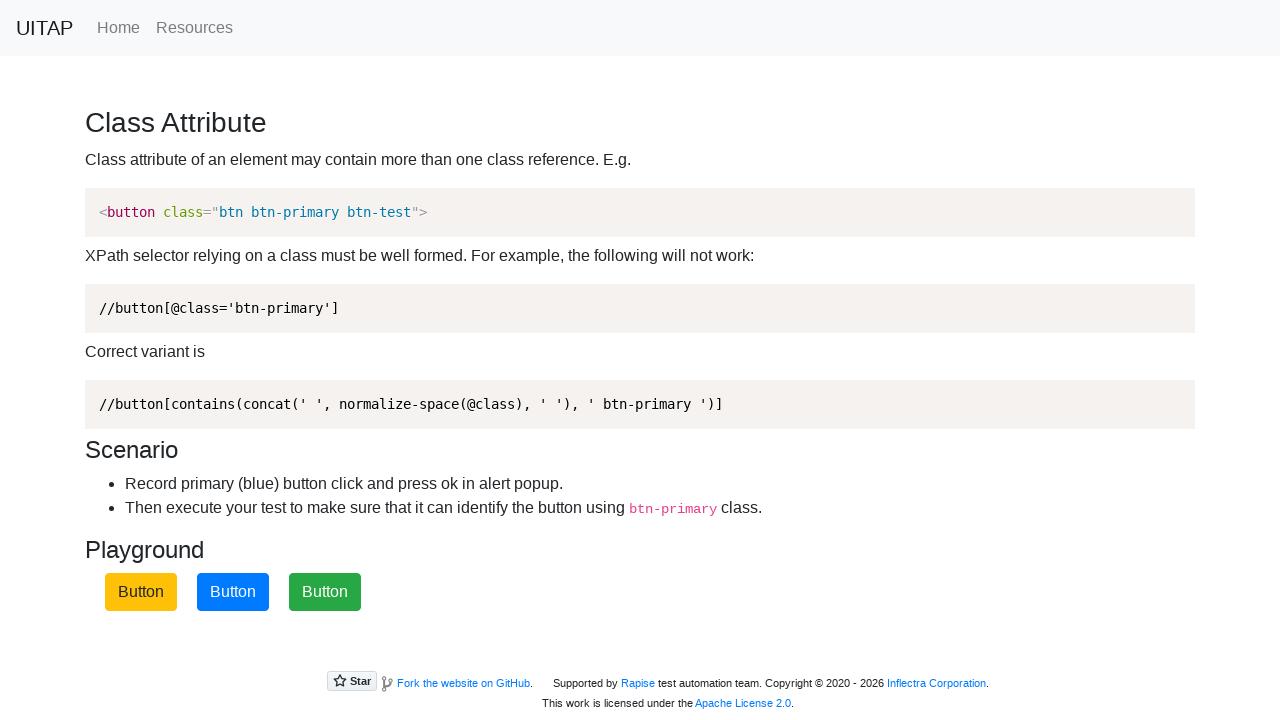

Navigated to UI Testing Playground class attribute challenge page
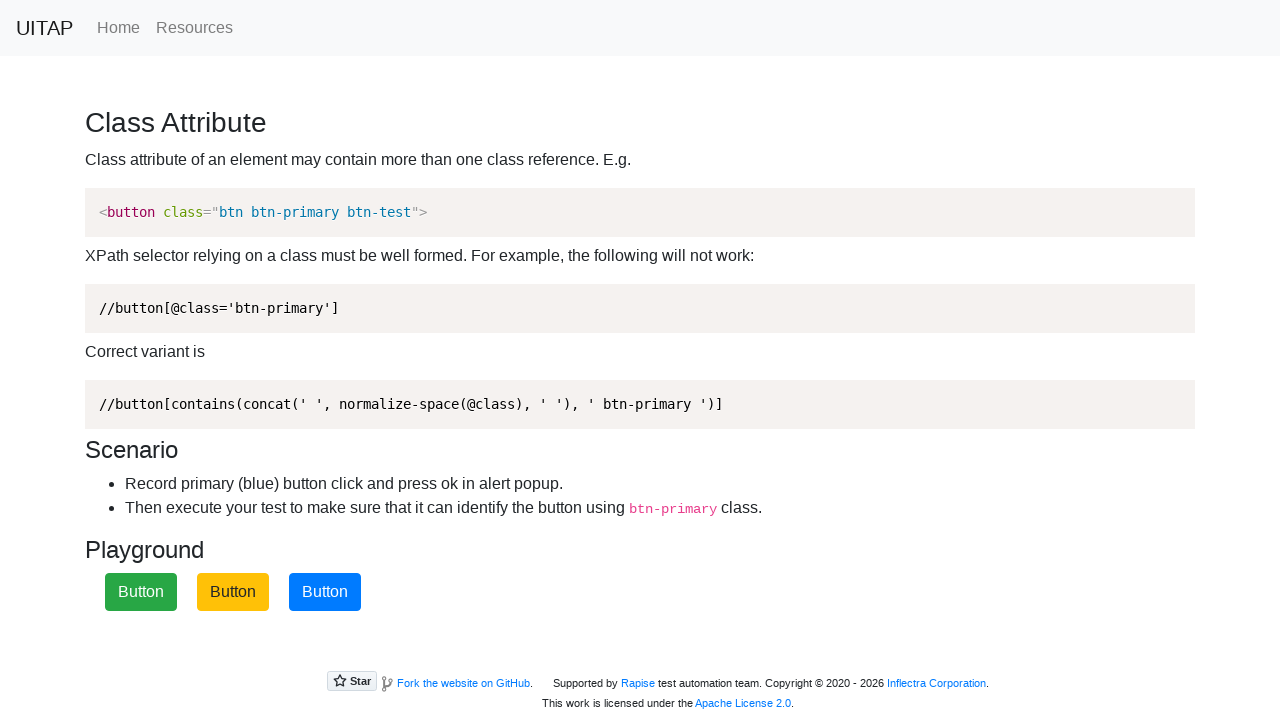

Clicked the blue primary button at (325, 592) on .btn.btn-primary
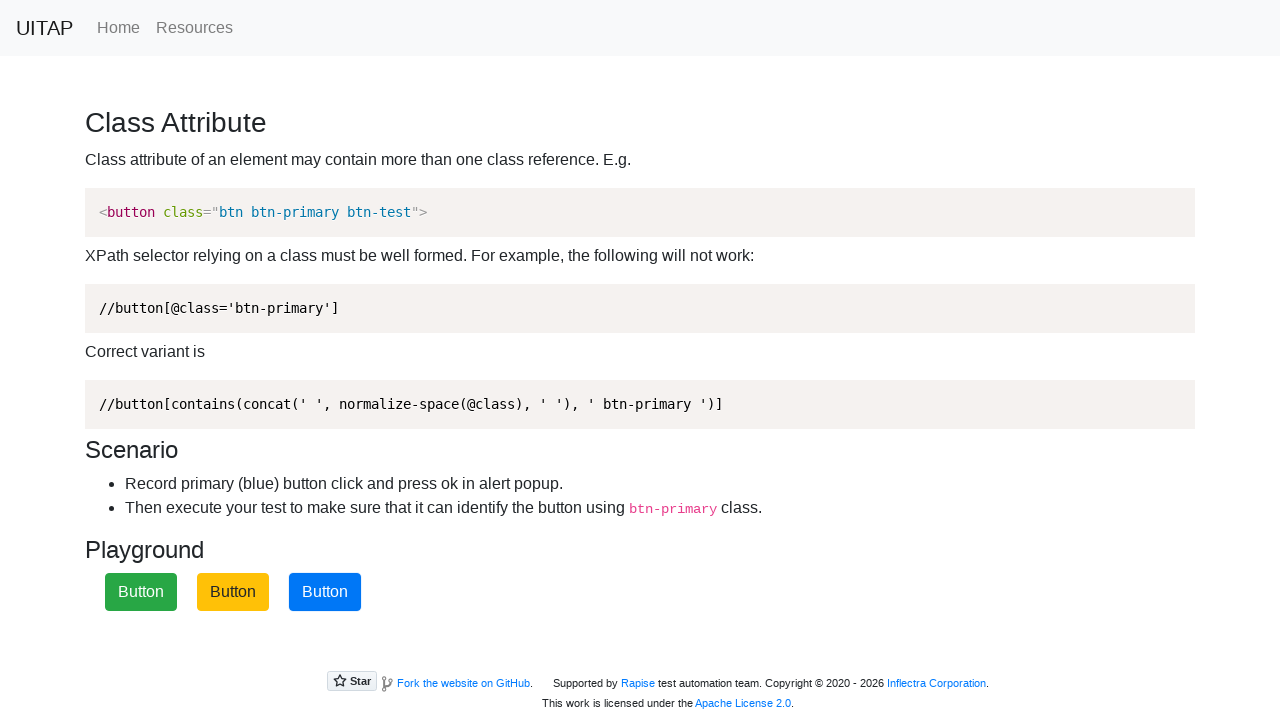

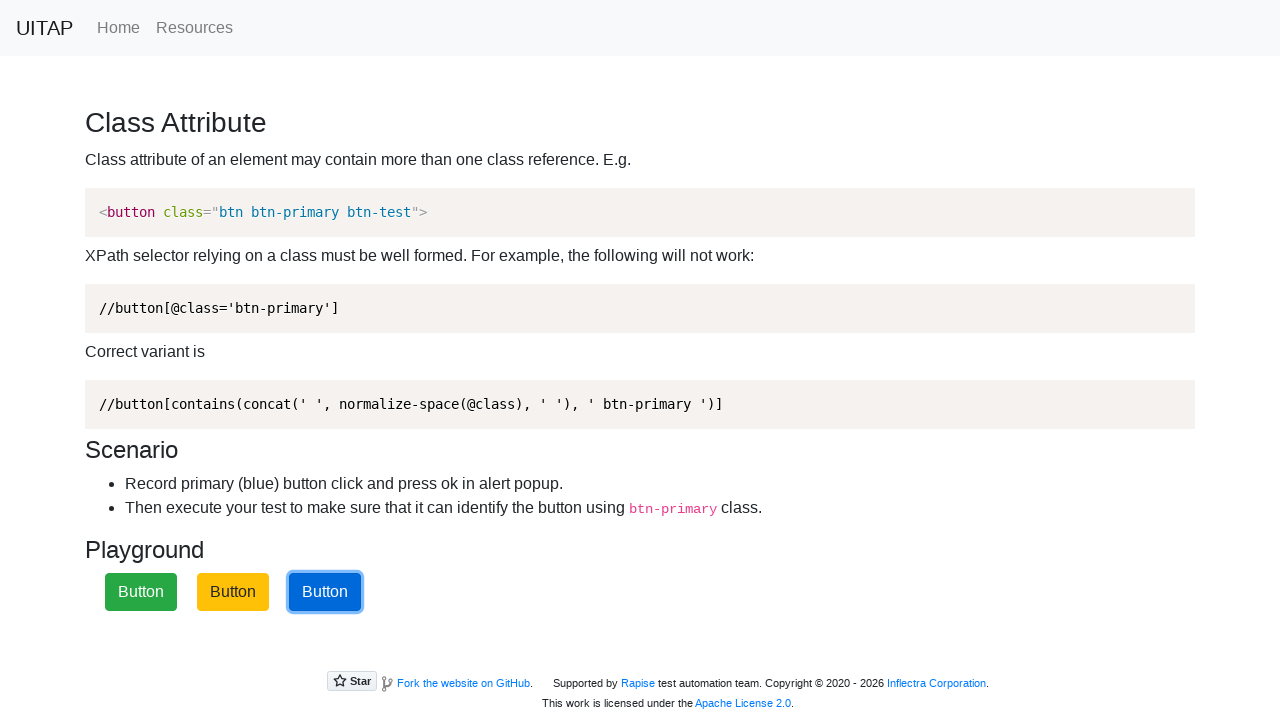